Waits for a specific price to appear, books an item, solves a mathematical challenge, and submits the answer

Starting URL: http://suninjuly.github.io/explicit_wait2.html

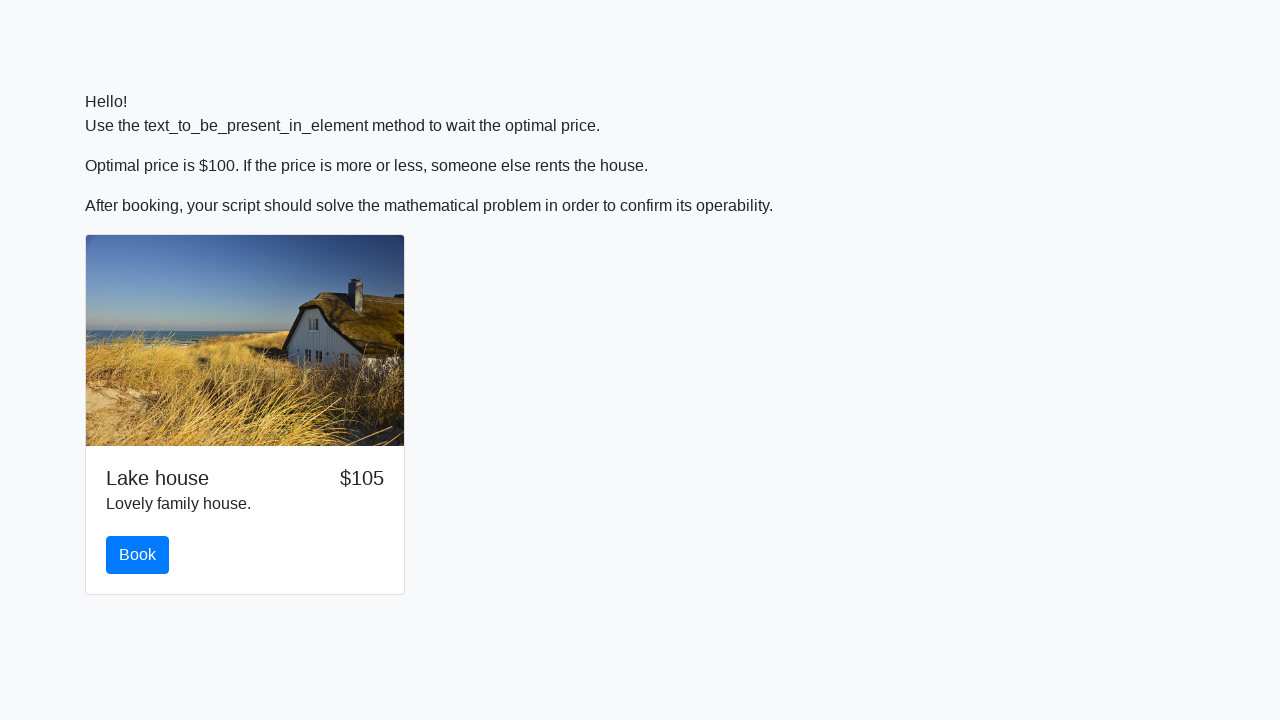

Waited for price to reach $100
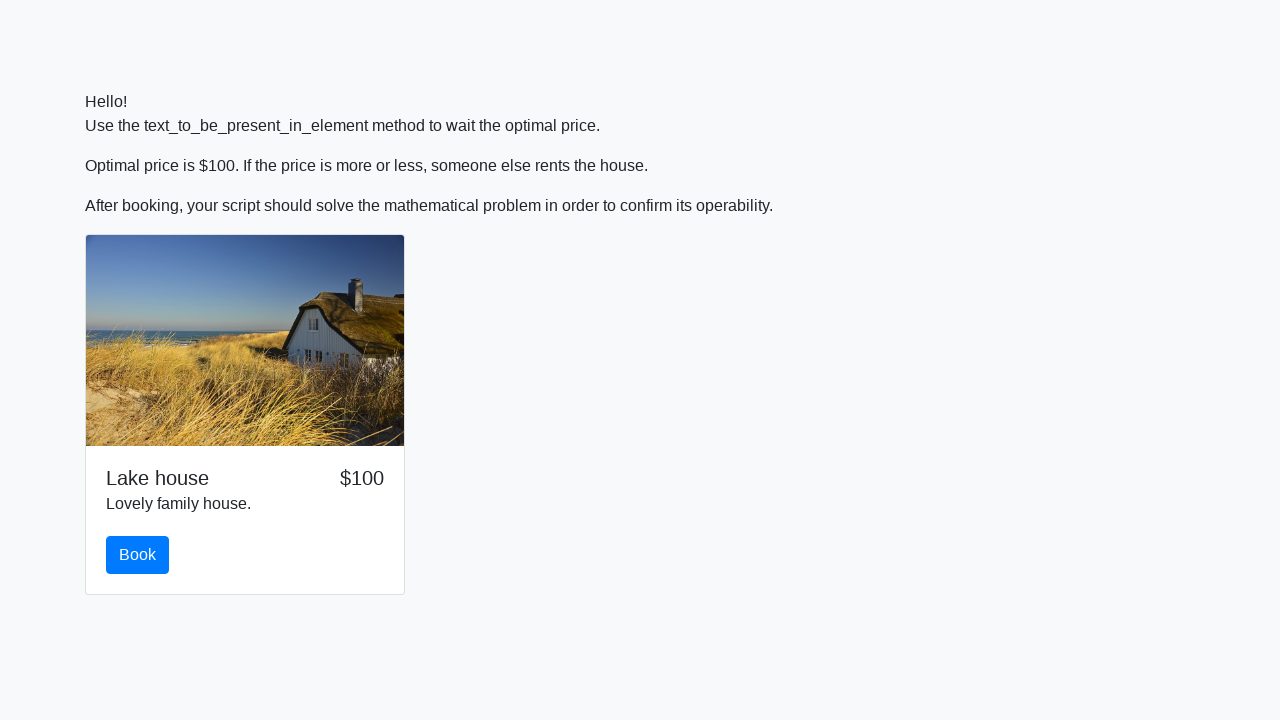

Clicked the book button at (138, 555) on #book
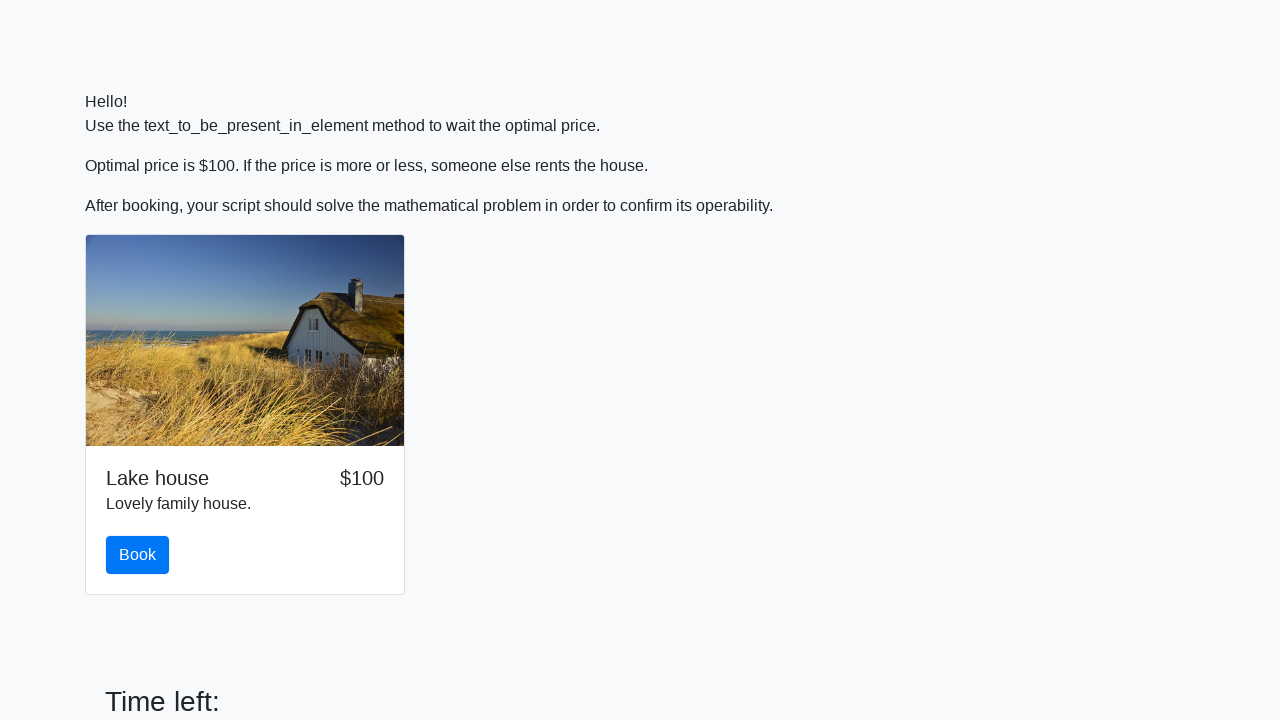

Retrieved input value for calculation: 128
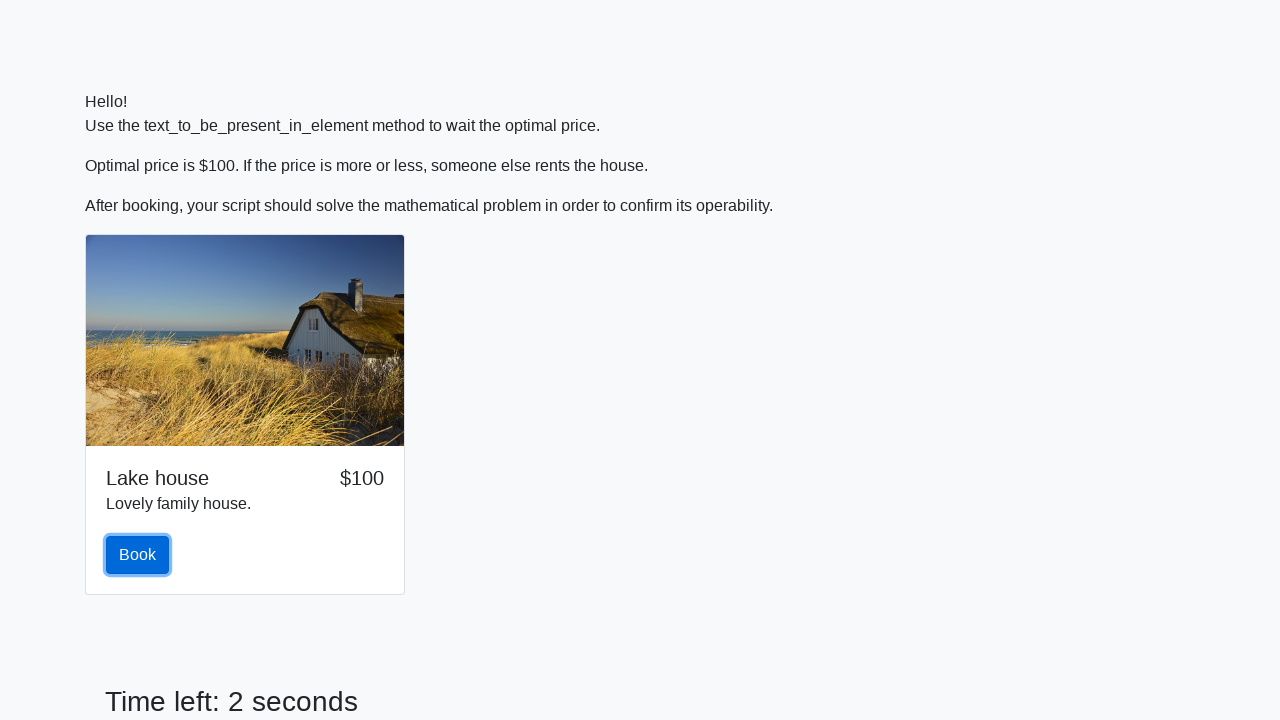

Calculated answer using formula: 2.1578428097767746
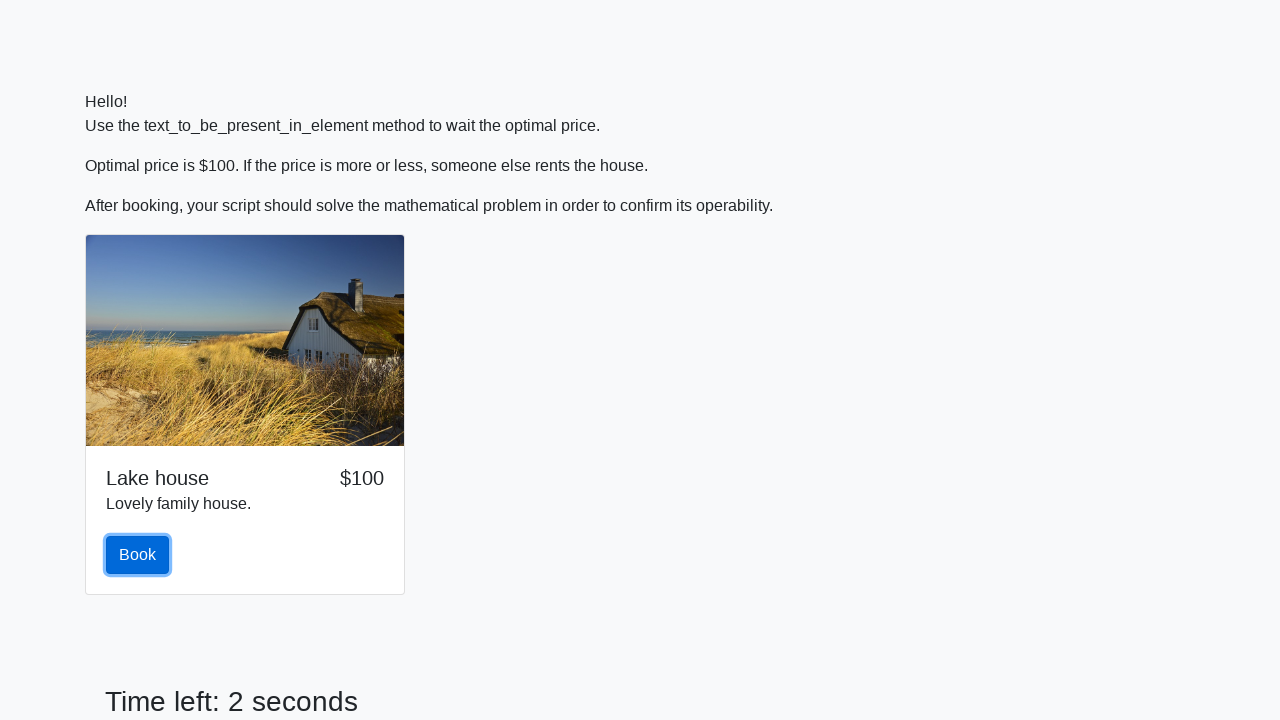

Filled in the calculated answer on #answer
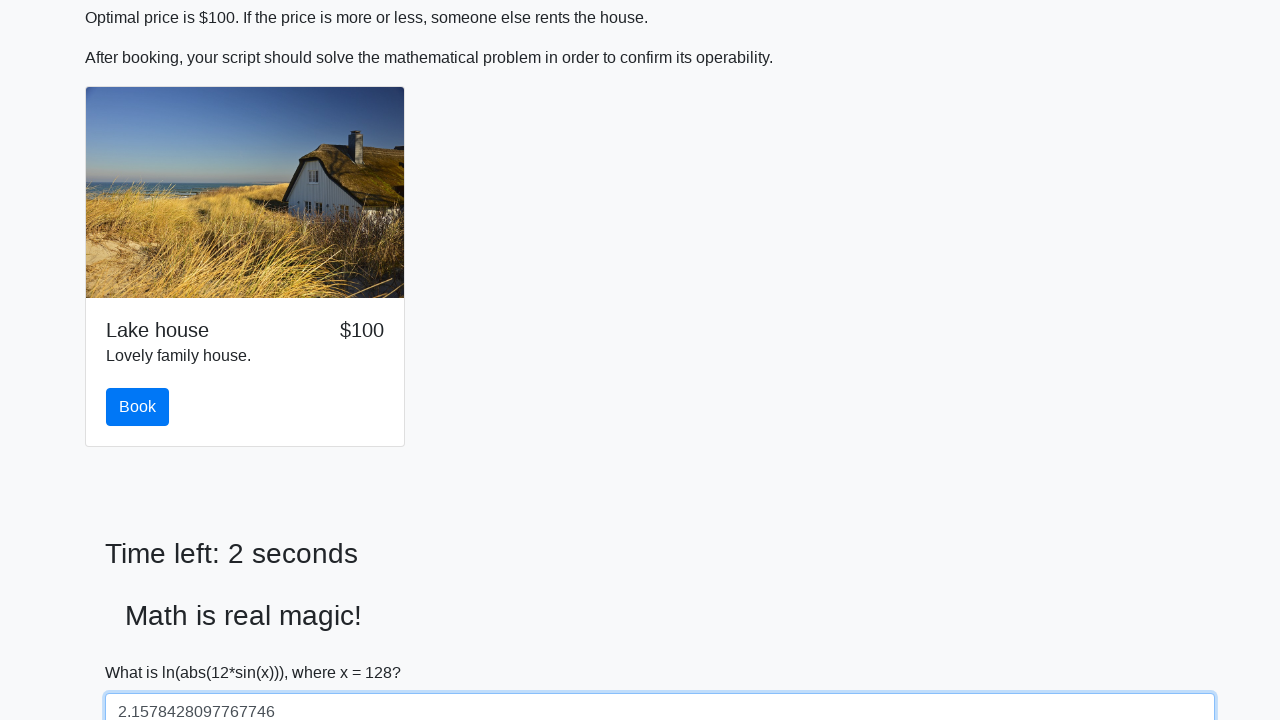

Submitted the solution at (143, 651) on #solve
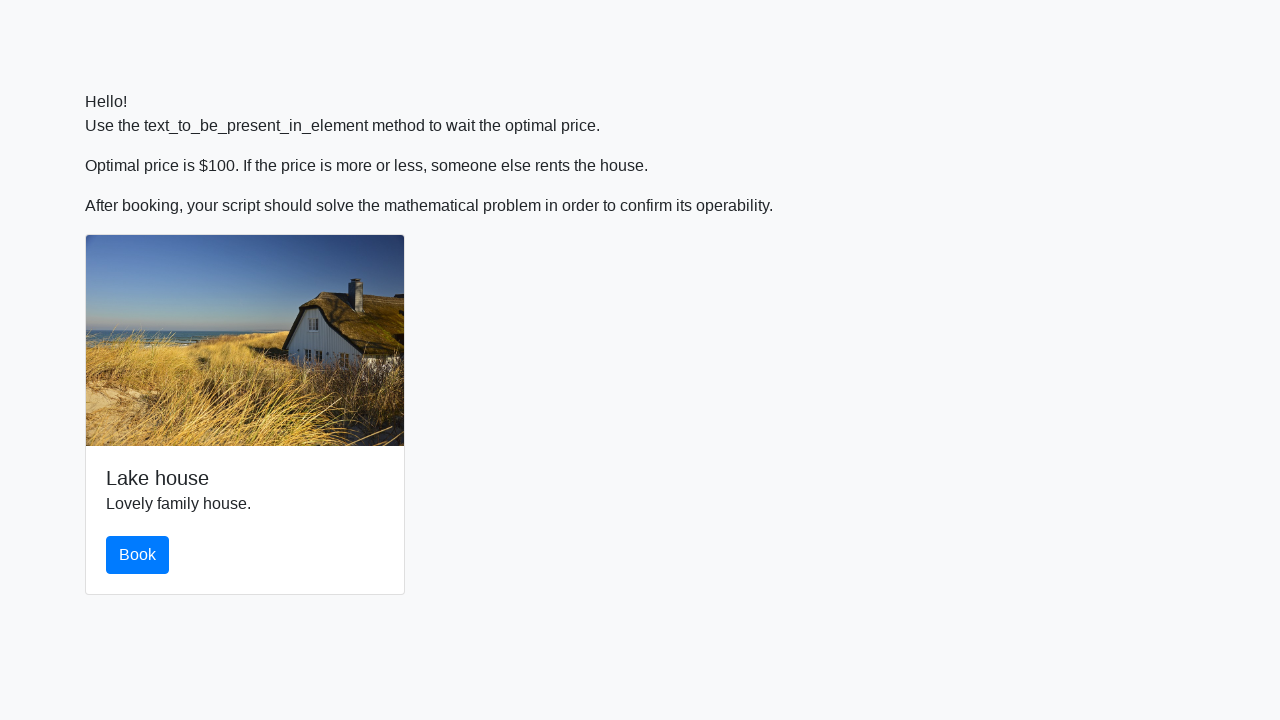

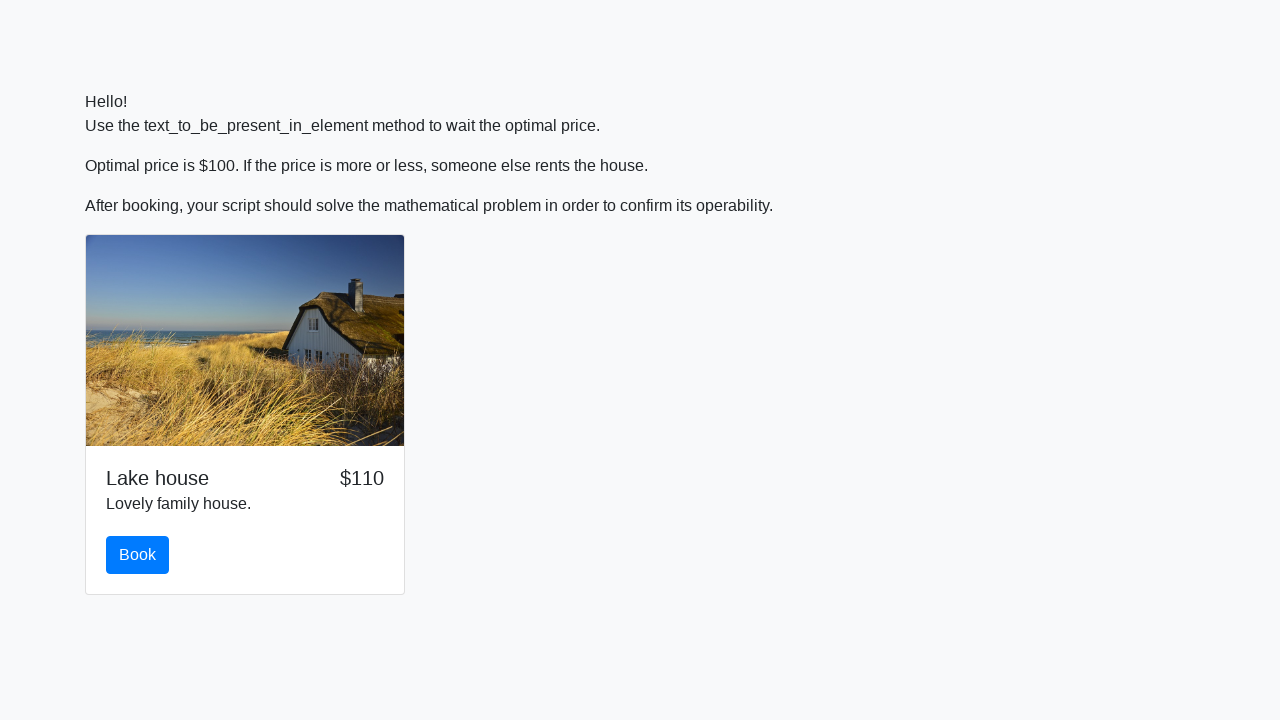